Tests JavaScript alert handling by clicking the first alert button, accepting the alert, and verifying the result message displays "You successfully clicked an alert"

Starting URL: https://the-internet.herokuapp.com/javascript_alerts

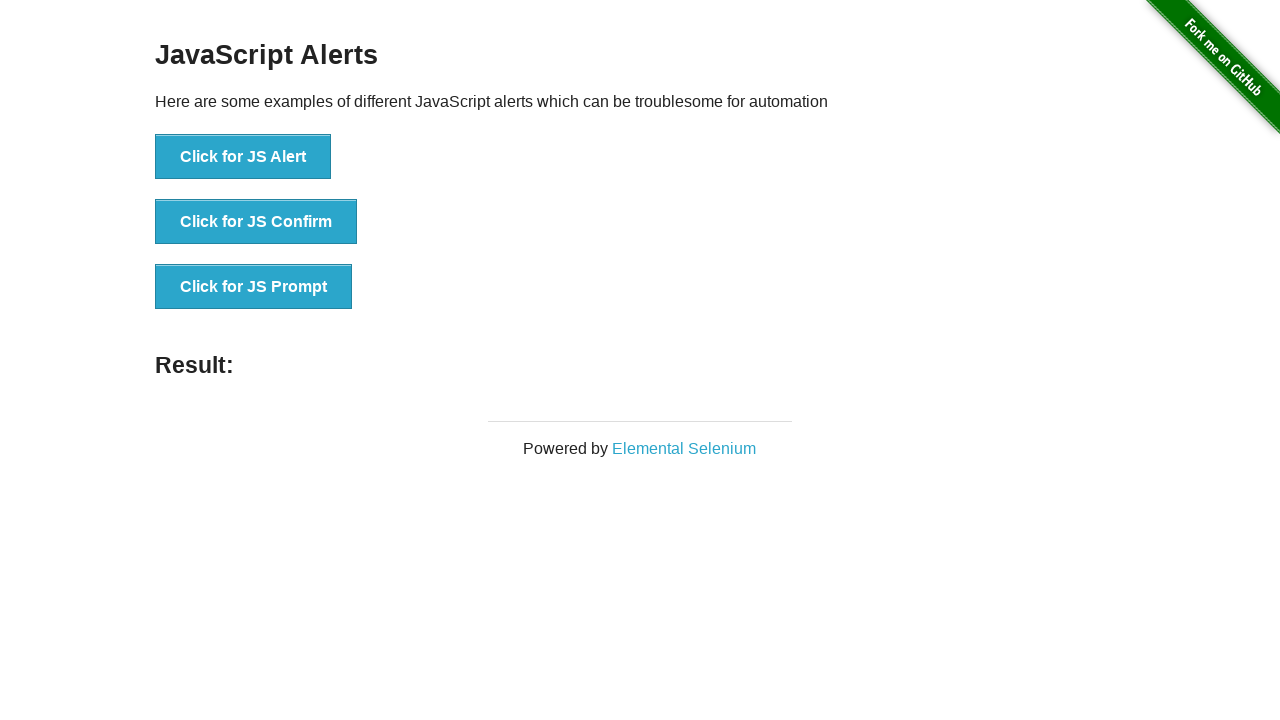

Clicked the 'Click for JS Alert' button to trigger JavaScript alert at (243, 157) on xpath=//*[text()='Click for JS Alert']
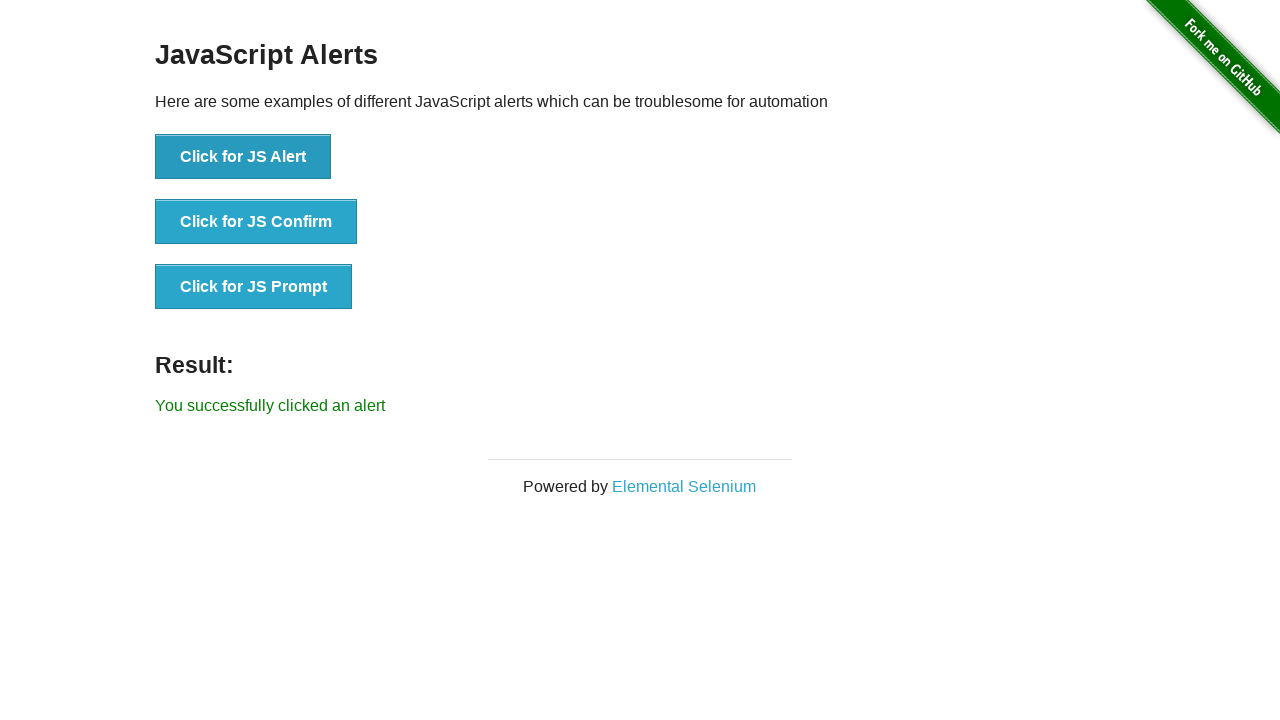

Set up dialog handler to accept alerts
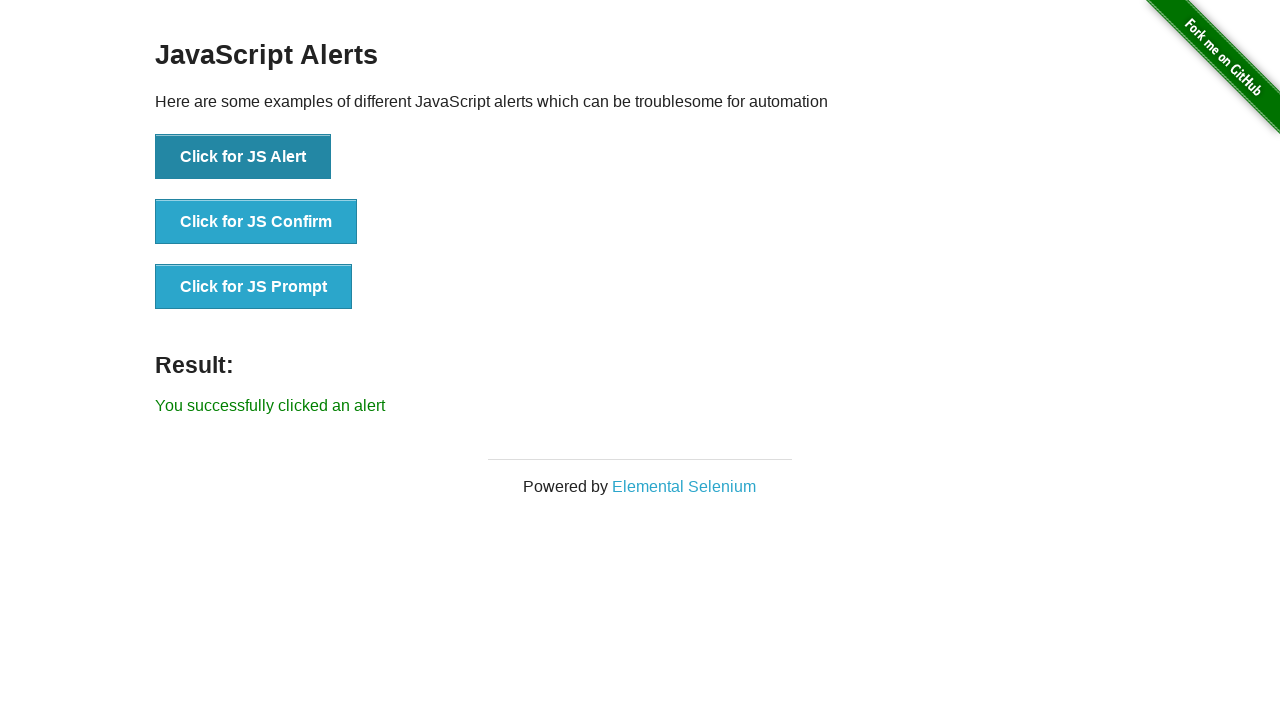

Clicked the 'Click for JS Alert' button to trigger and accept the alert at (243, 157) on xpath=//*[text()='Click for JS Alert']
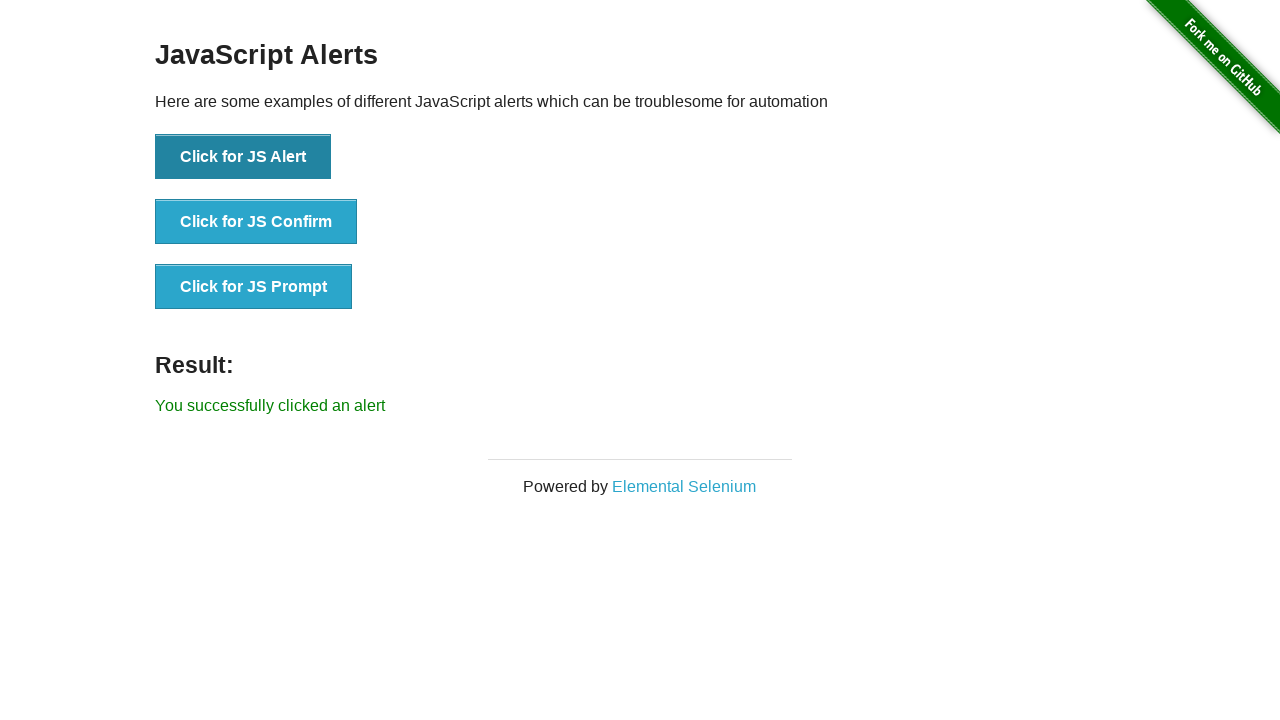

Result message element appeared after alert was accepted
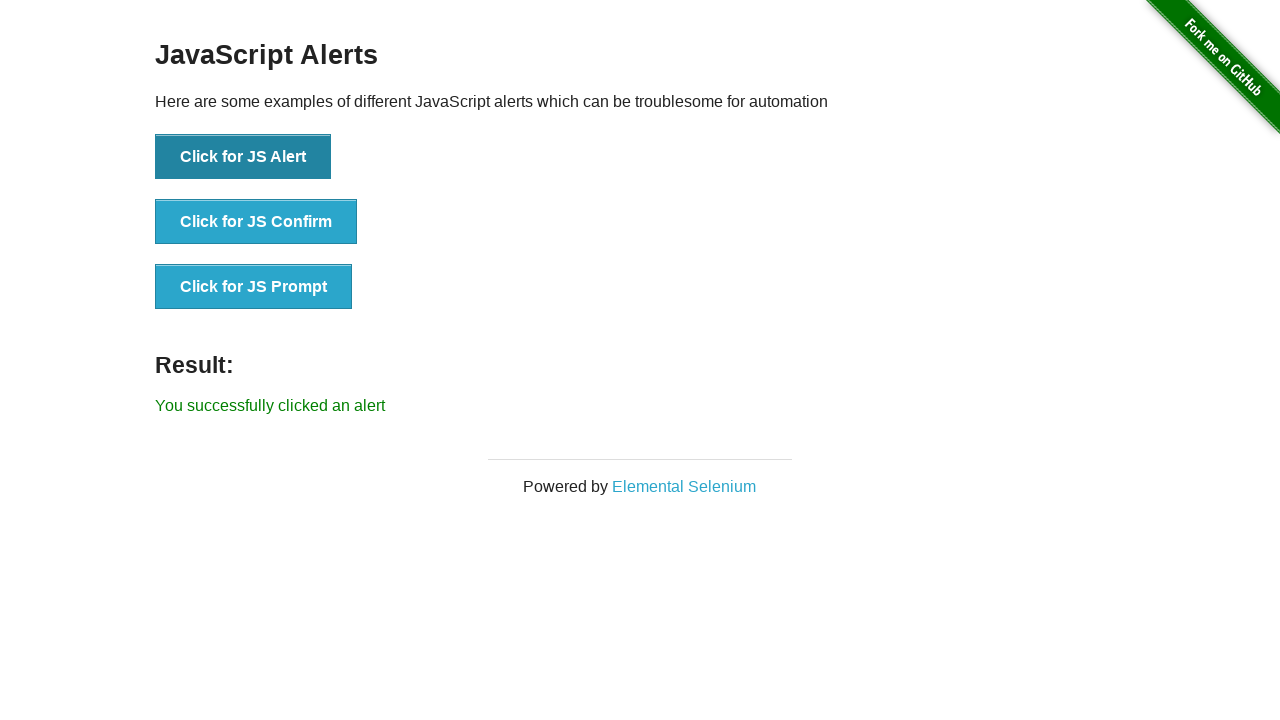

Retrieved result message text: 'You successfully clicked an alert'
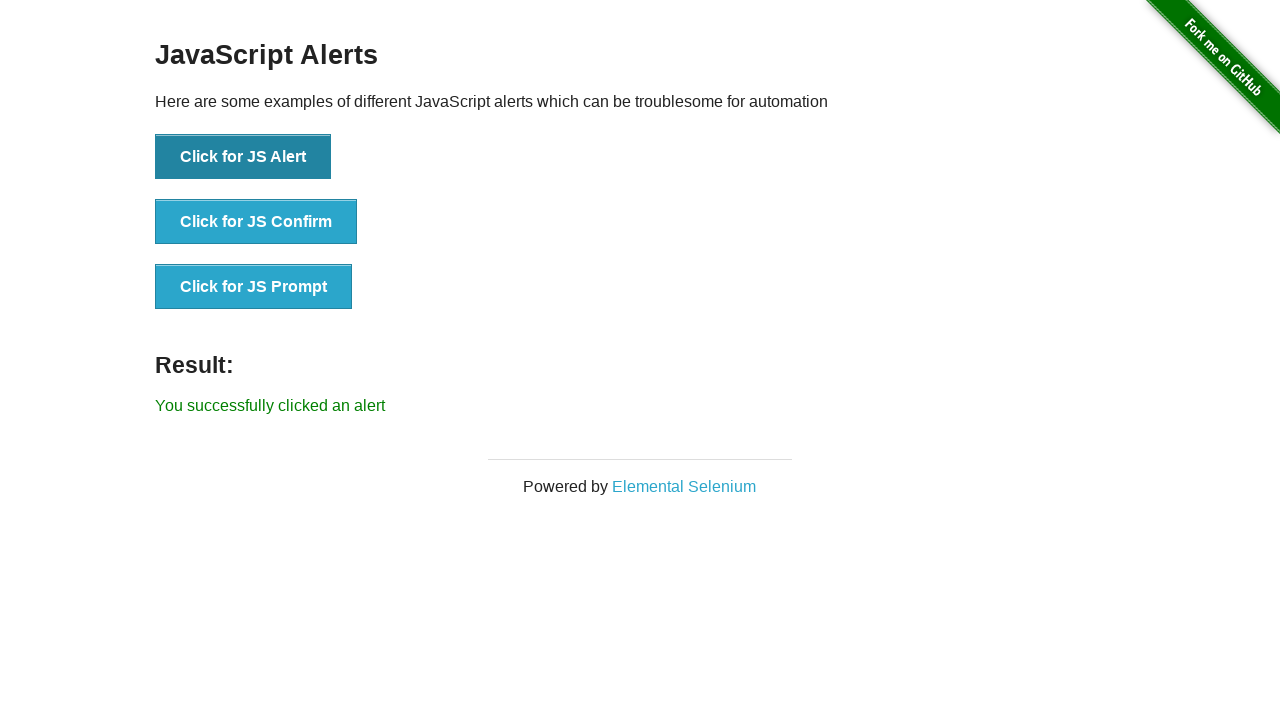

Verified result message displays 'You successfully clicked an alert'
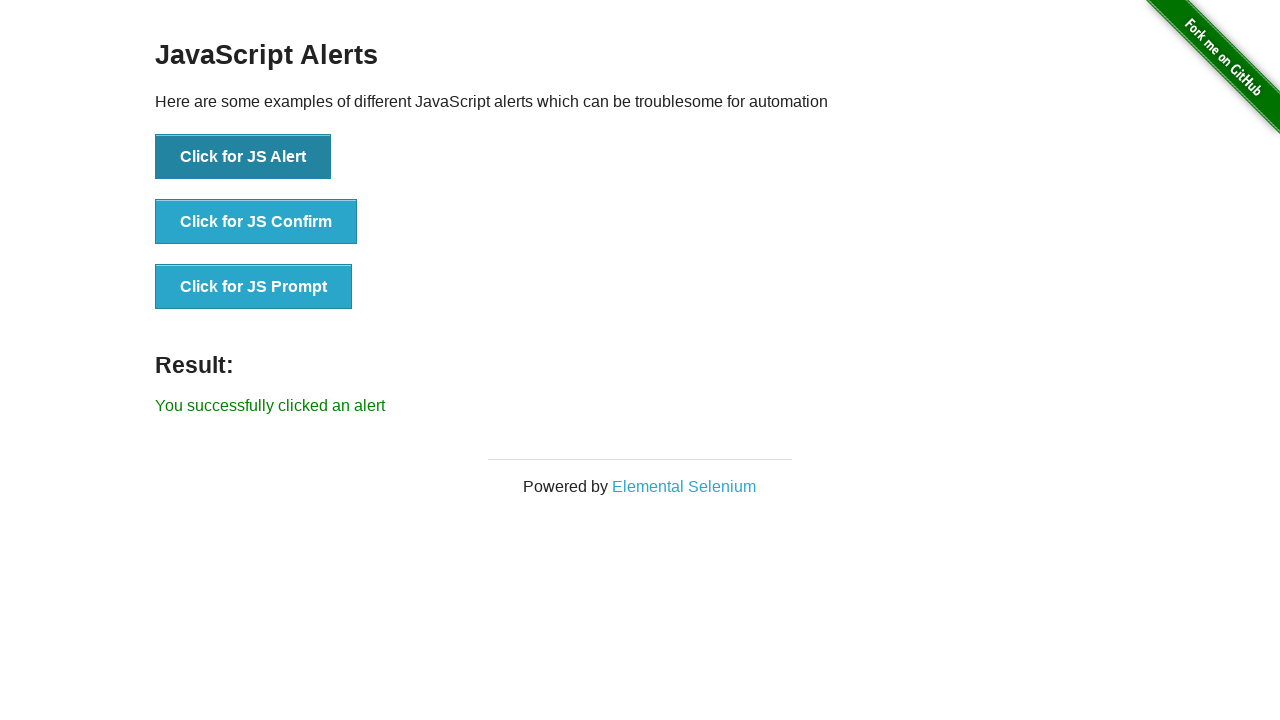

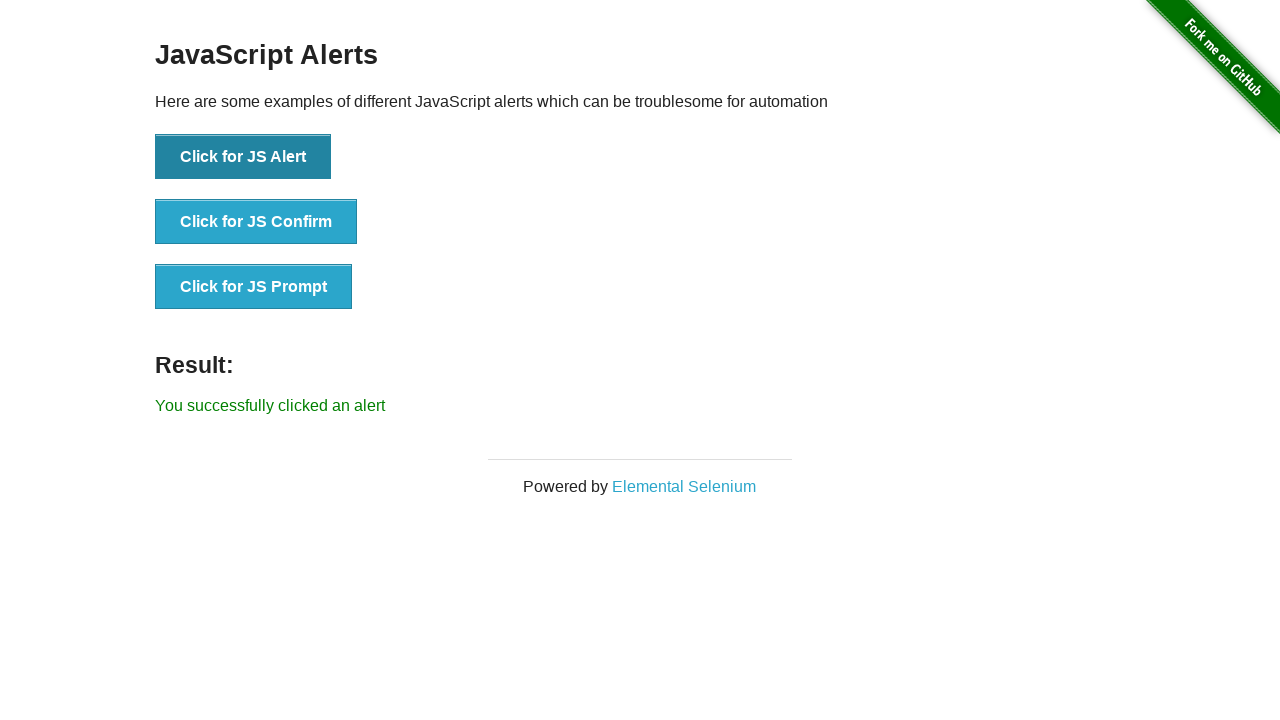